Tests radio button, checkbox, and select dropdown functionality by selecting gender (Male), years of experience (3), profession (Automation Tester), and continent (Australia) on a practice form page.

Starting URL: https://awesomeqa.com/practice.html

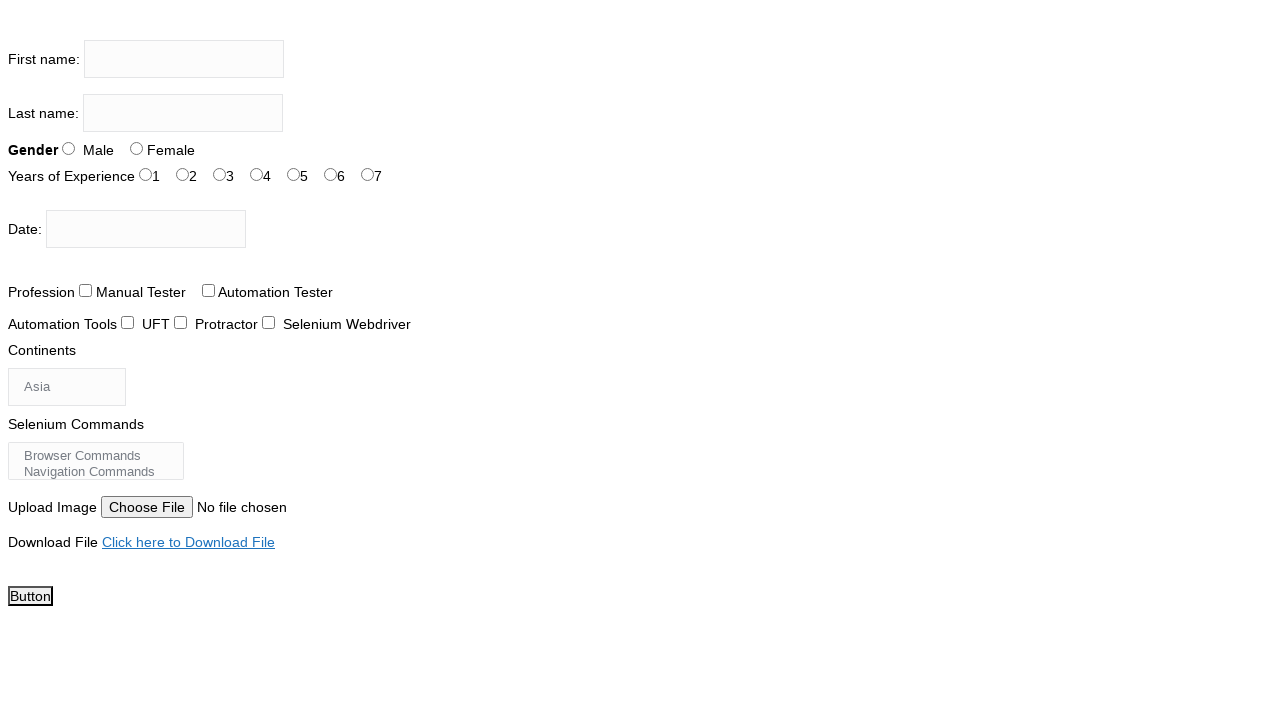

Waited for Male radio button to load
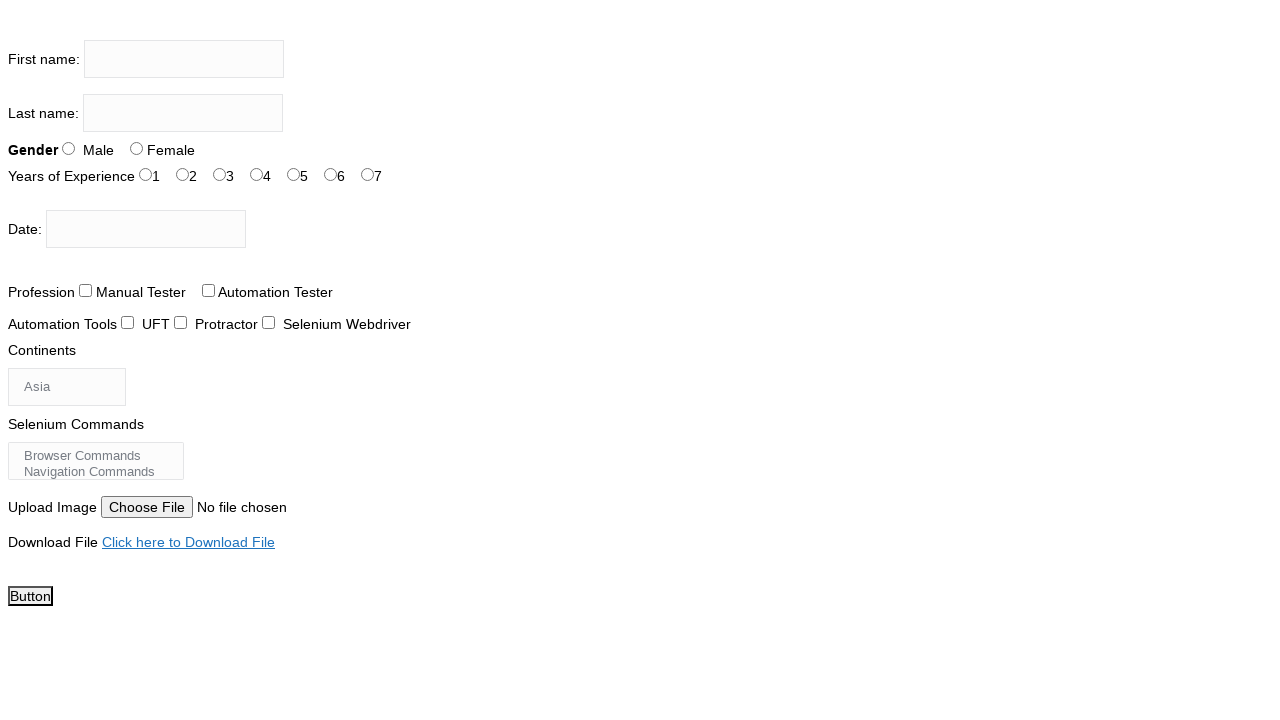

Selected Male gender radio button at (68, 148) on input[value='Male']
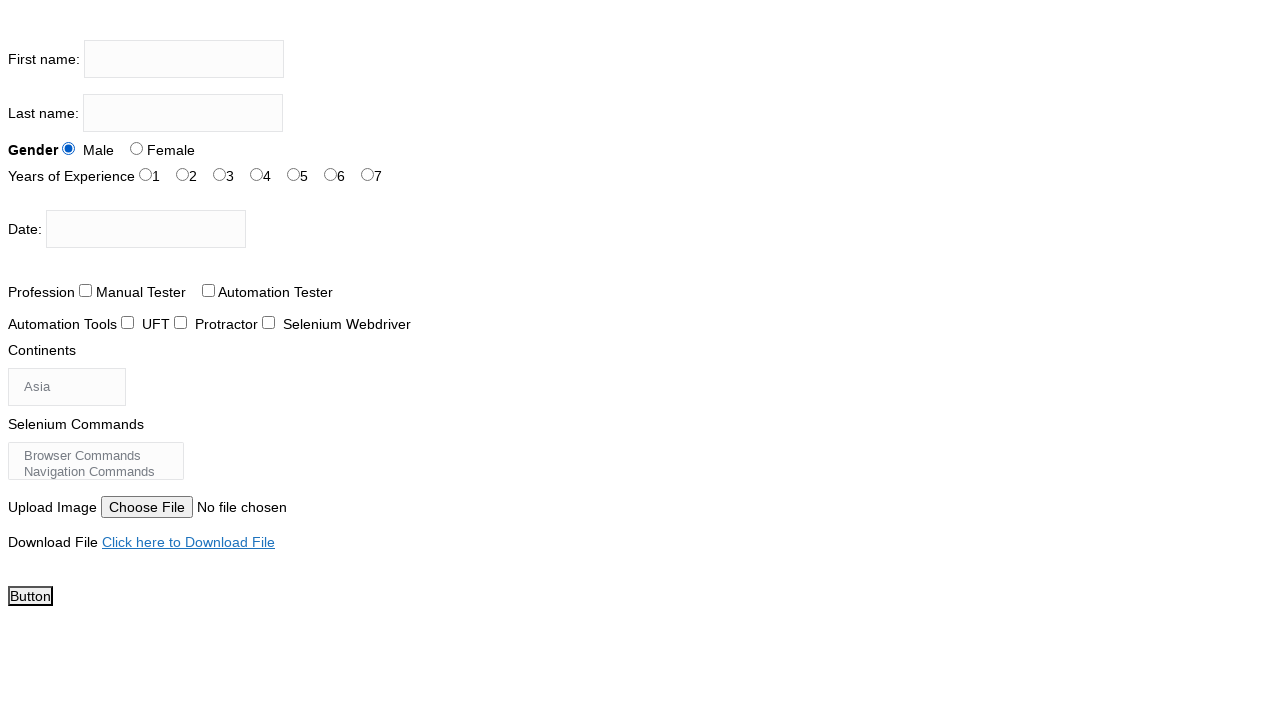

Waited for years of experience checkbox (3) to load
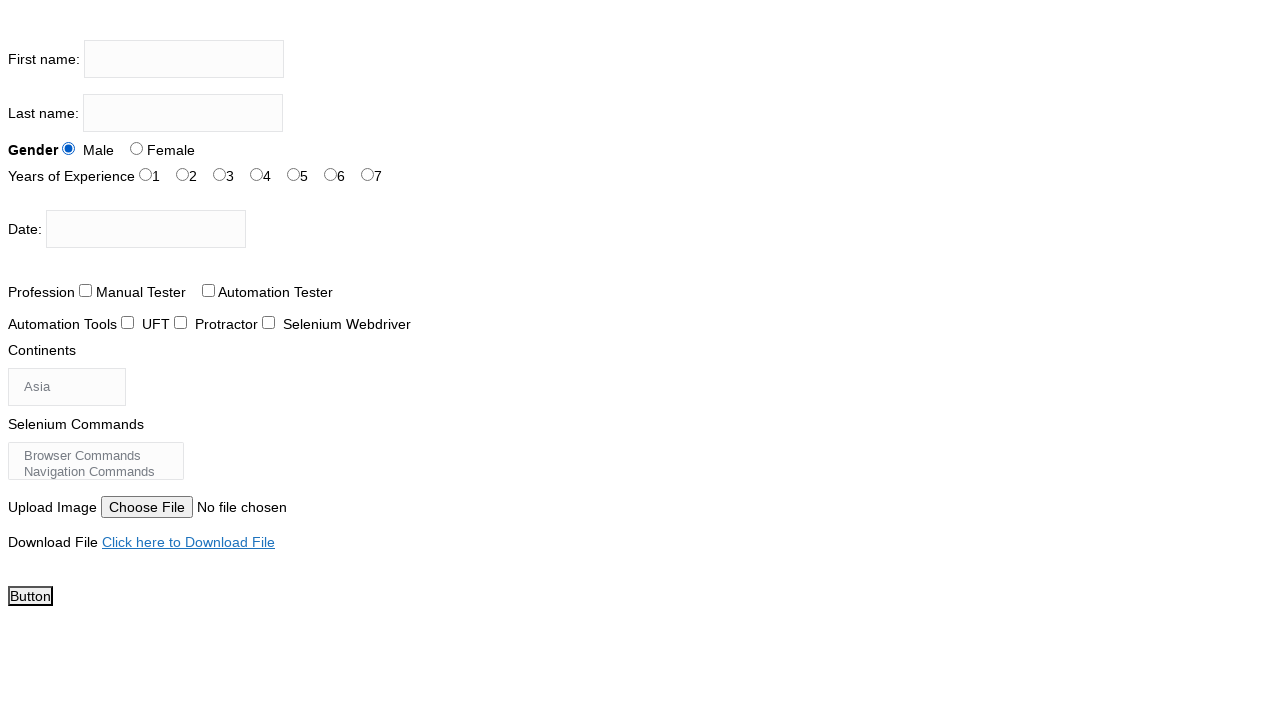

Selected 3 years of experience checkbox at (220, 174) on input[value='3']
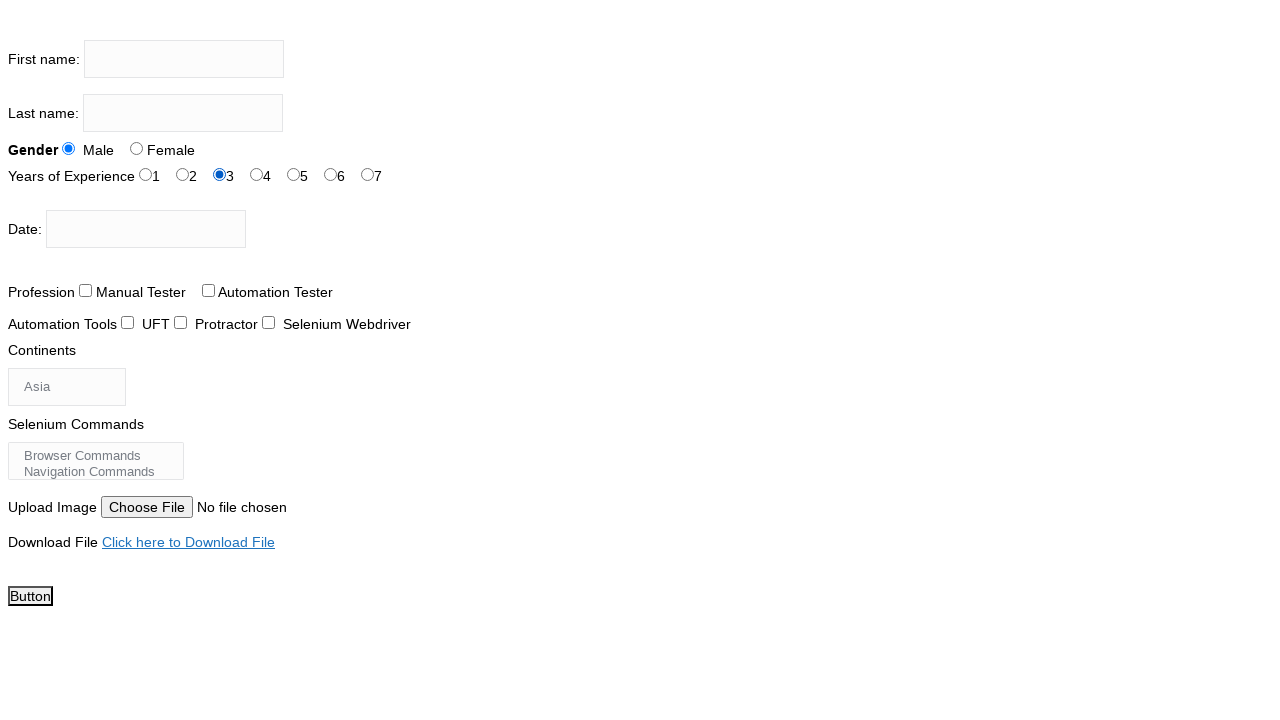

Waited for Automation Tester profession checkbox to load
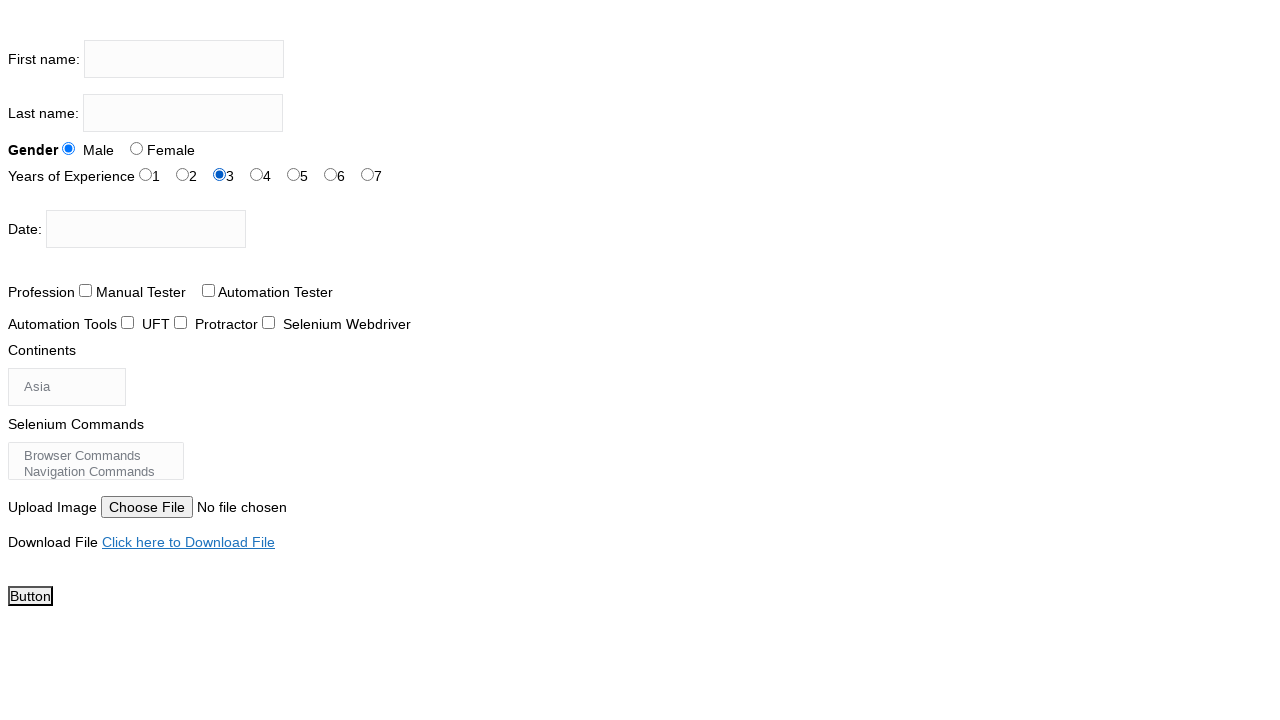

Selected Automation Tester profession checkbox at (208, 290) on input[value='Automation Tester']
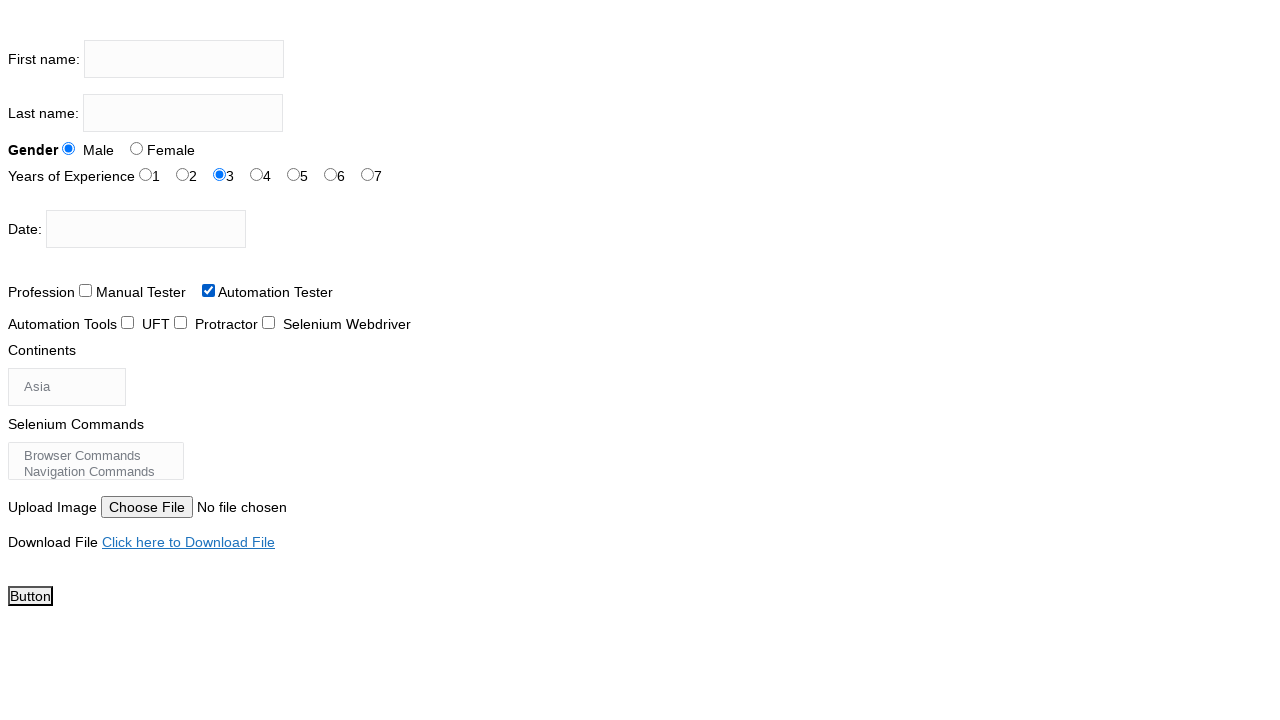

Waited for continents dropdown to load
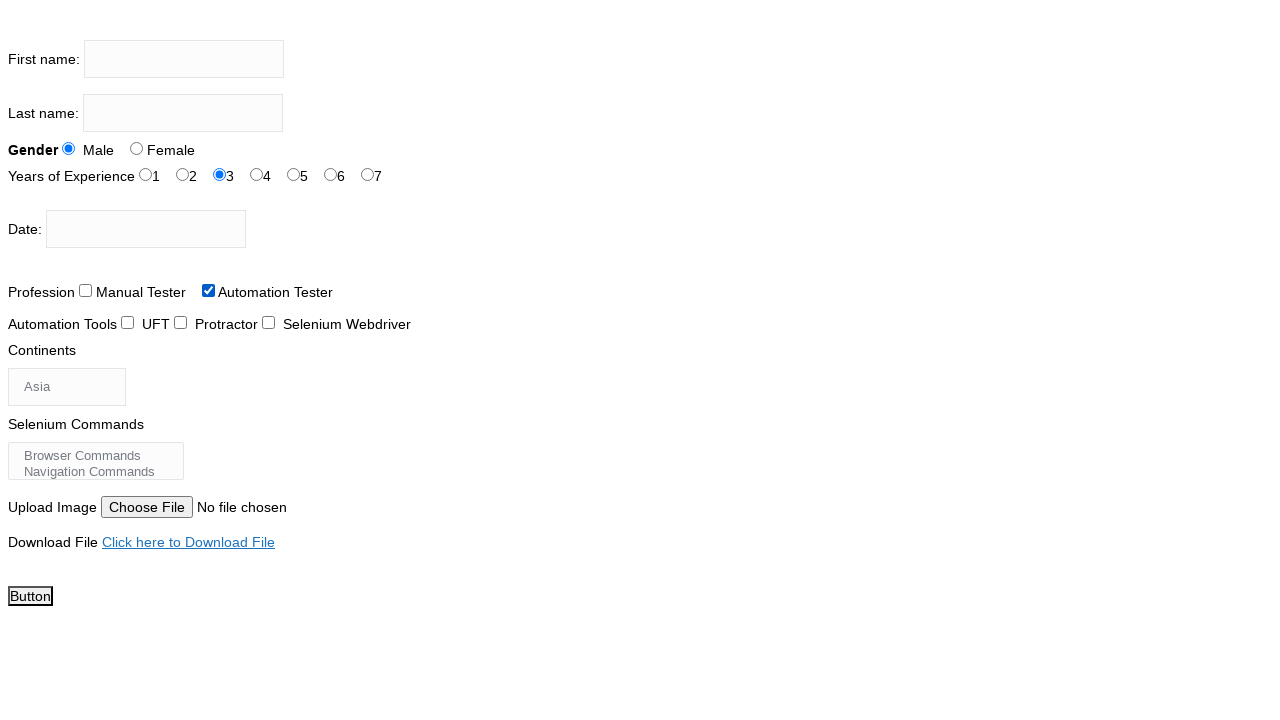

Selected Australia from continents dropdown on #continents
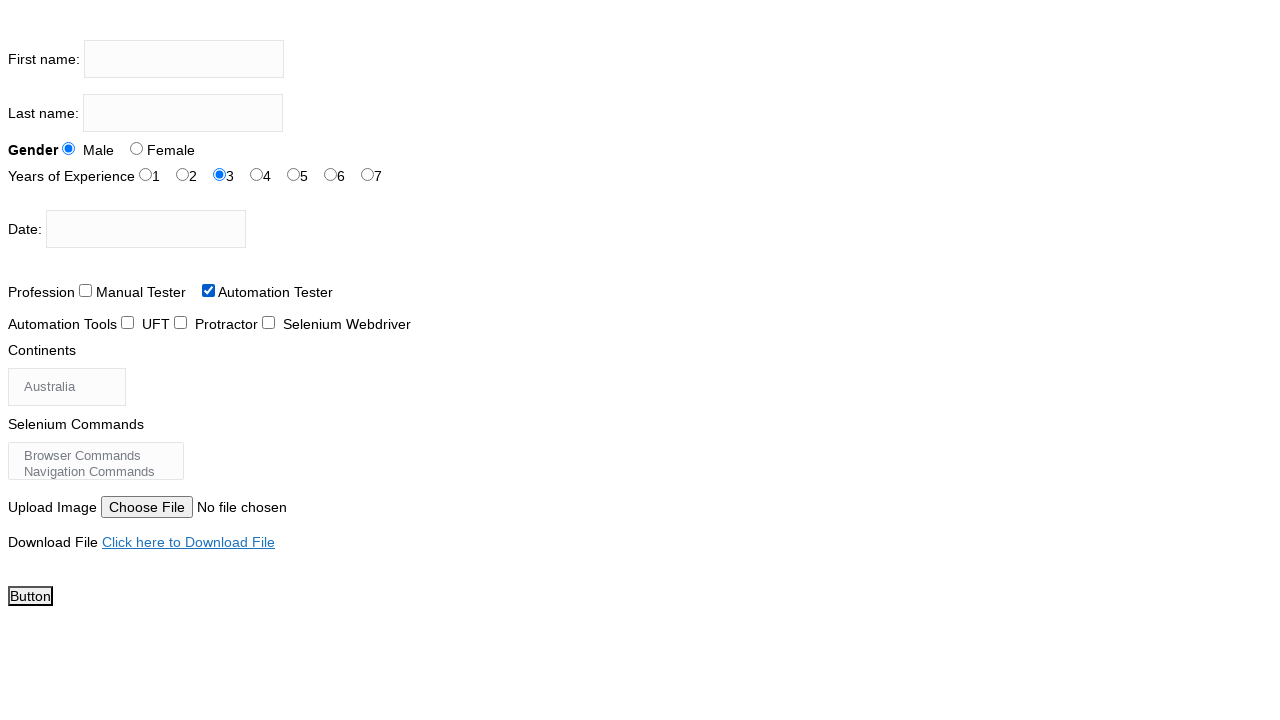

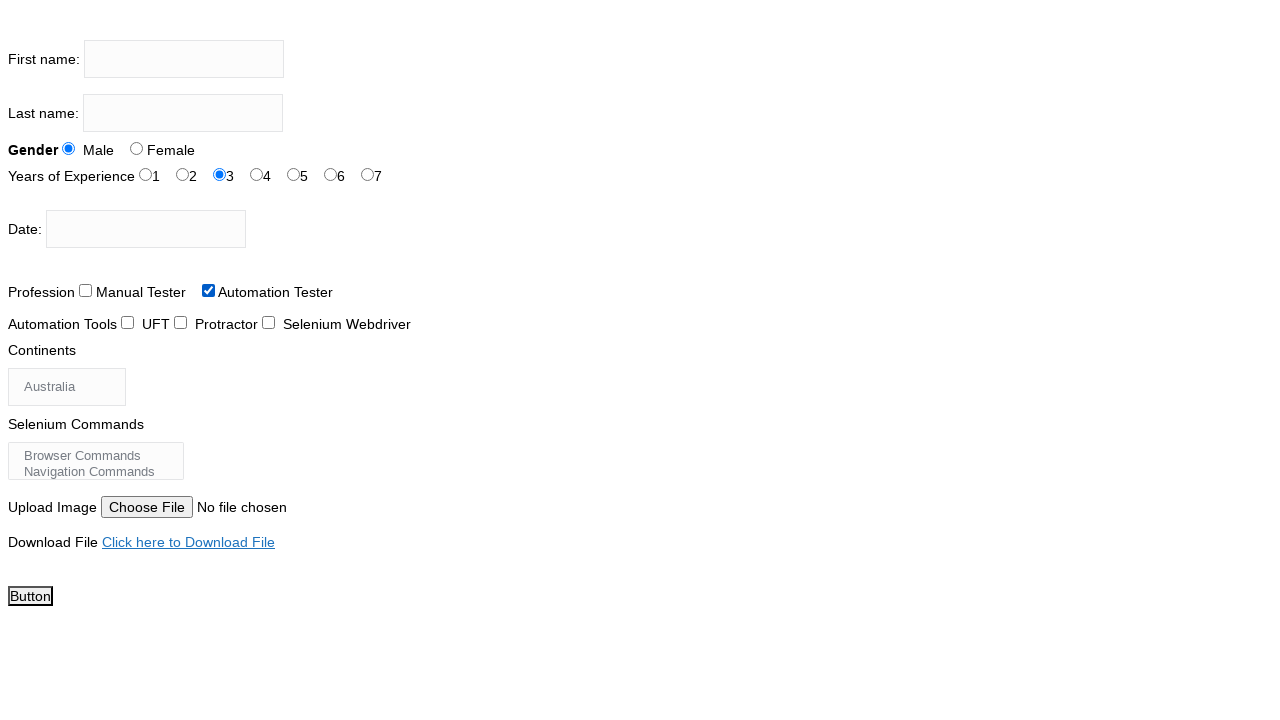